Tests JavaScript executor functionality by scrolling to a link element and clicking it using JavaScript

Starting URL: https://practice.cydeo.com/

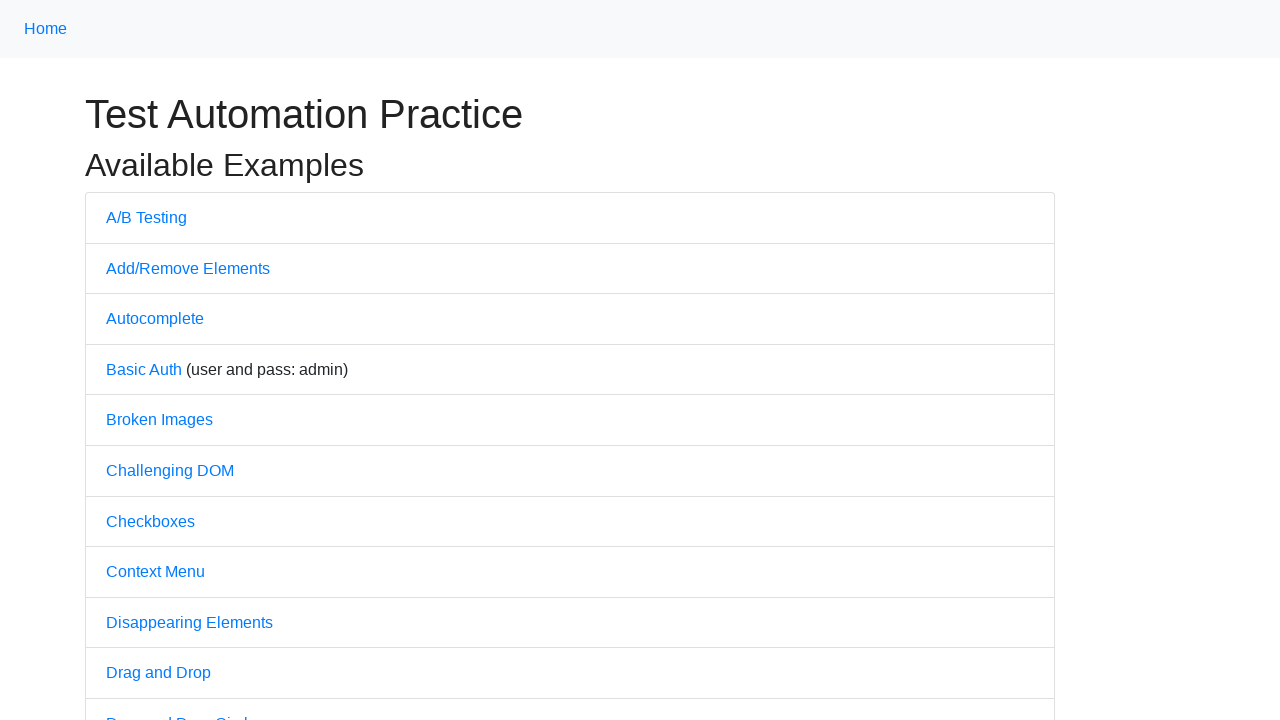

Located CYDEO link element
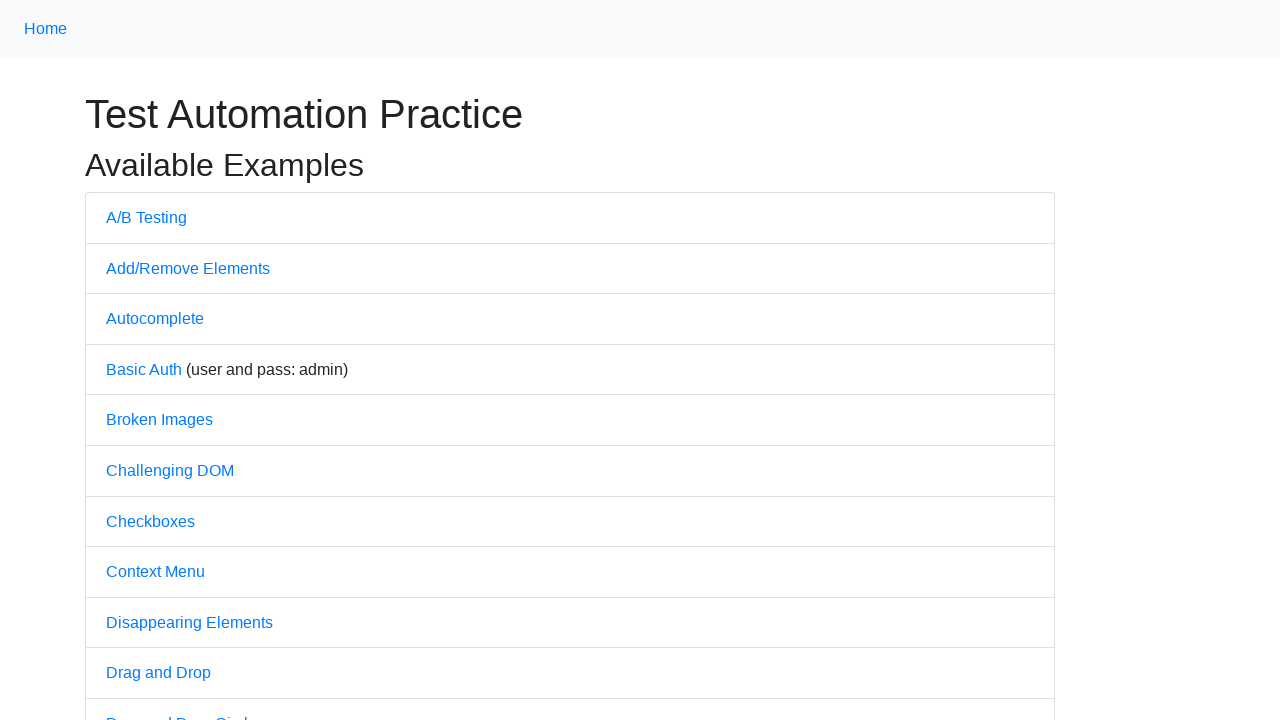

Scrolled to CYDEO link element and clicked it using JavaScript
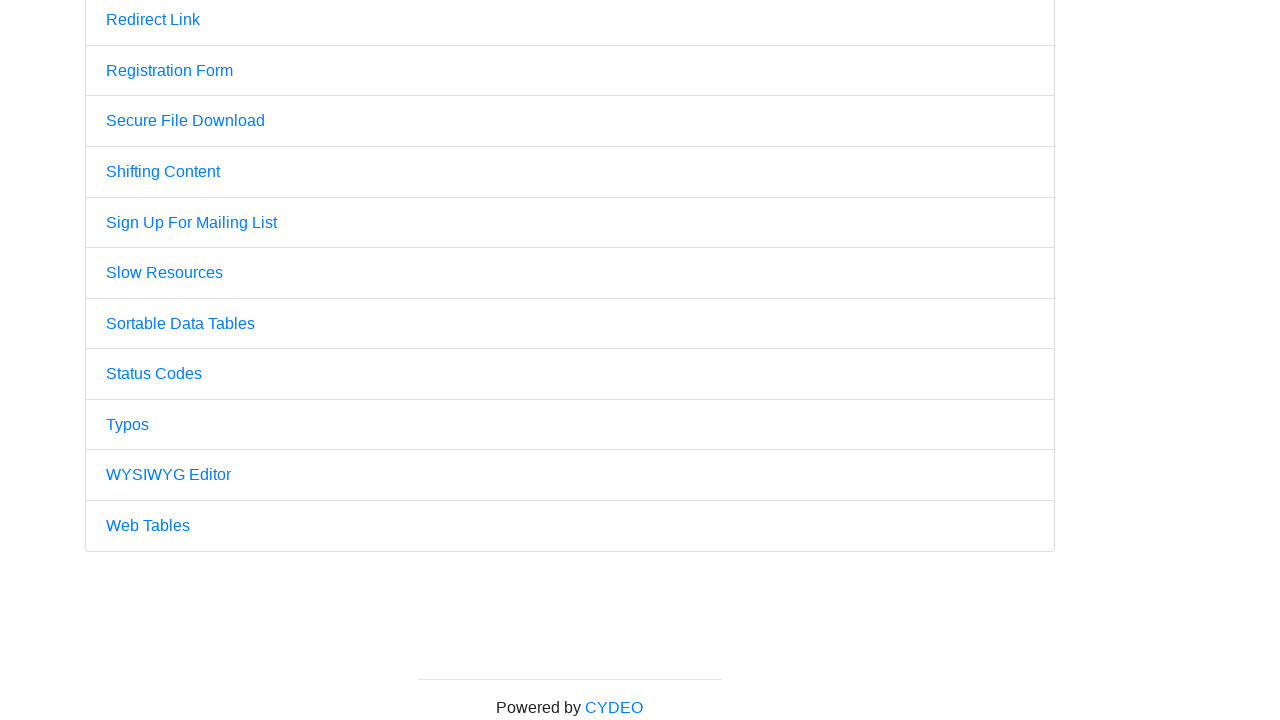

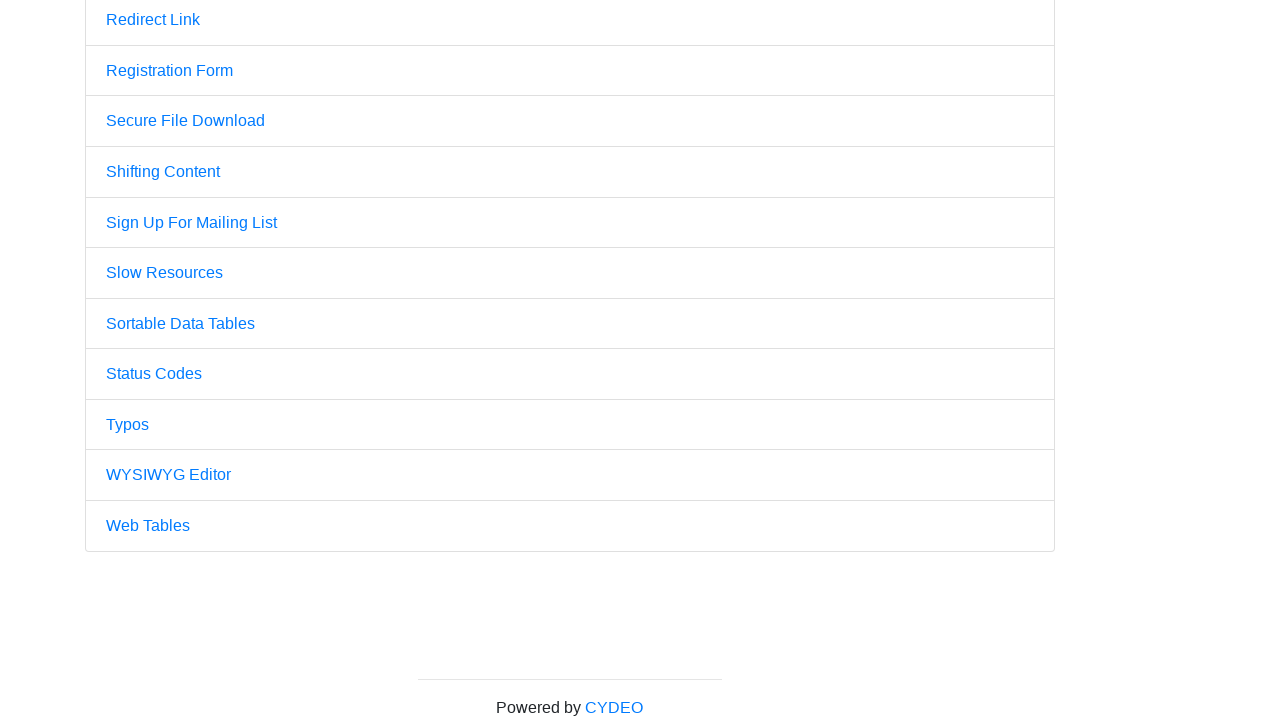